Tests a mobile number submission form by filling in a phone number and clicking the submit button on an update service page.

Starting URL: https://update.areen.net/

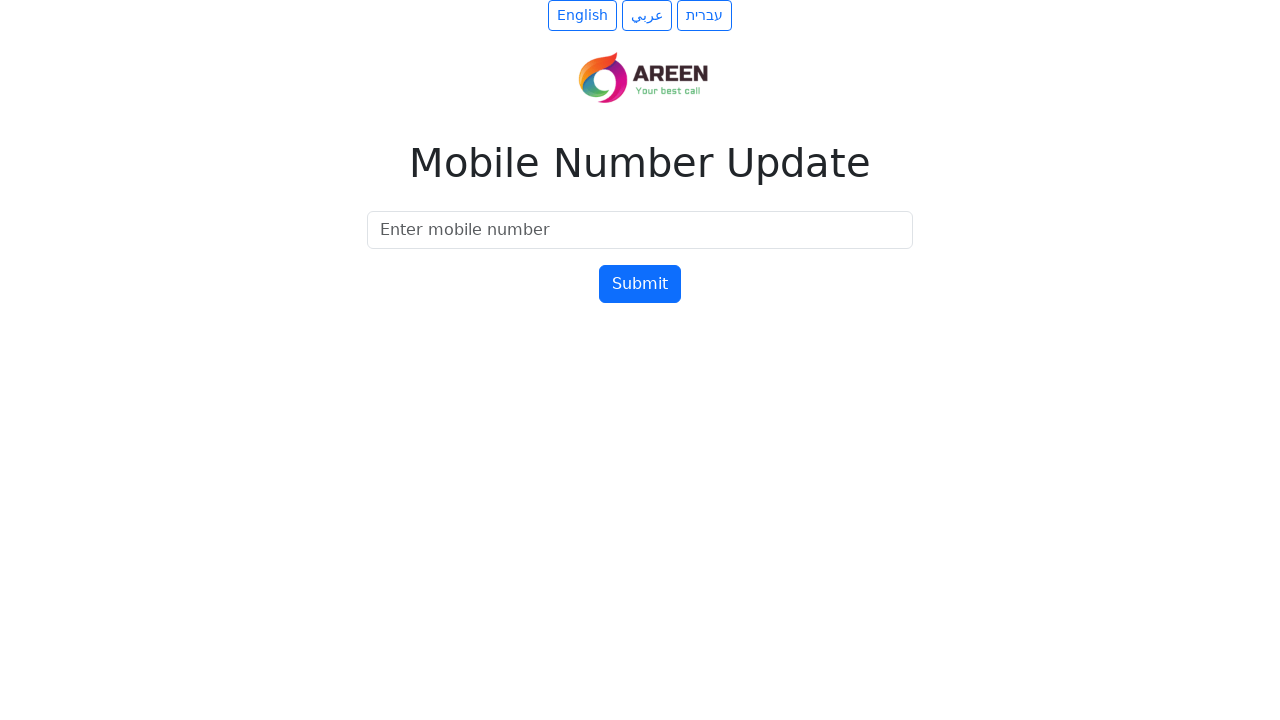

Mobile number input field became visible
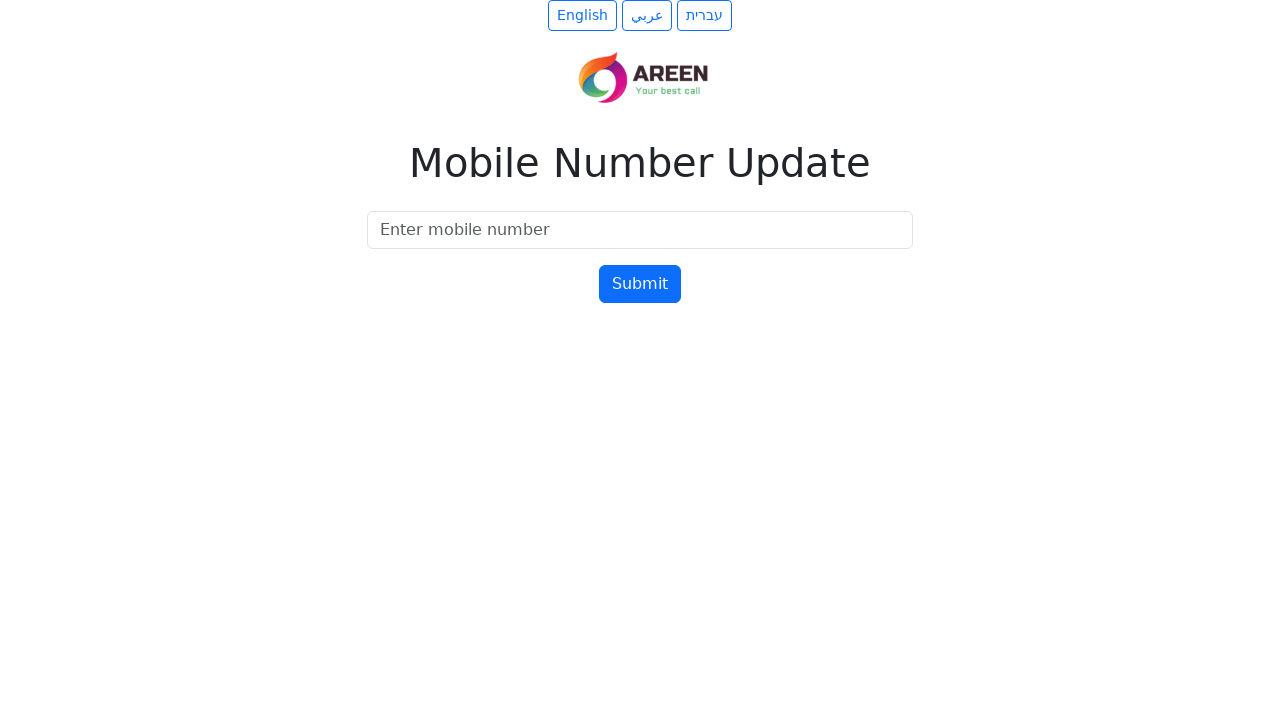

Filled mobile number field with '0501234567' on #mobileNumber
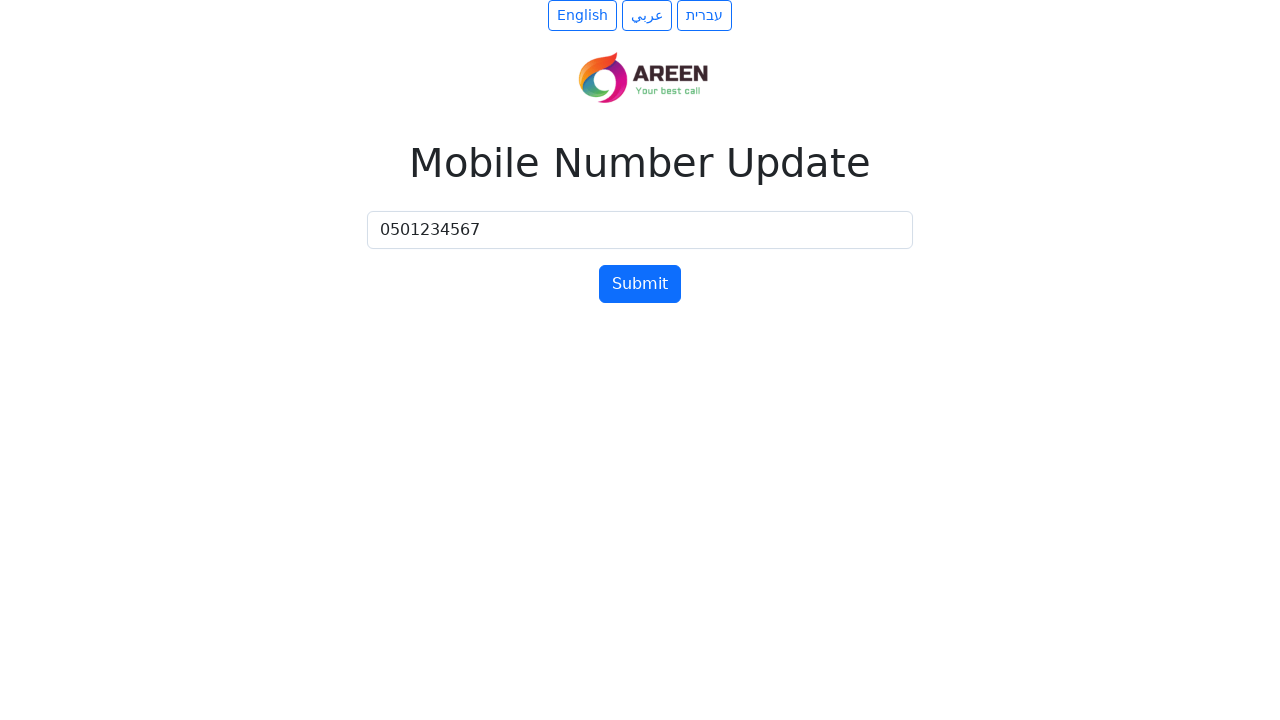

Clicked submit button to submit phone number at (640, 284) on #submitBtn
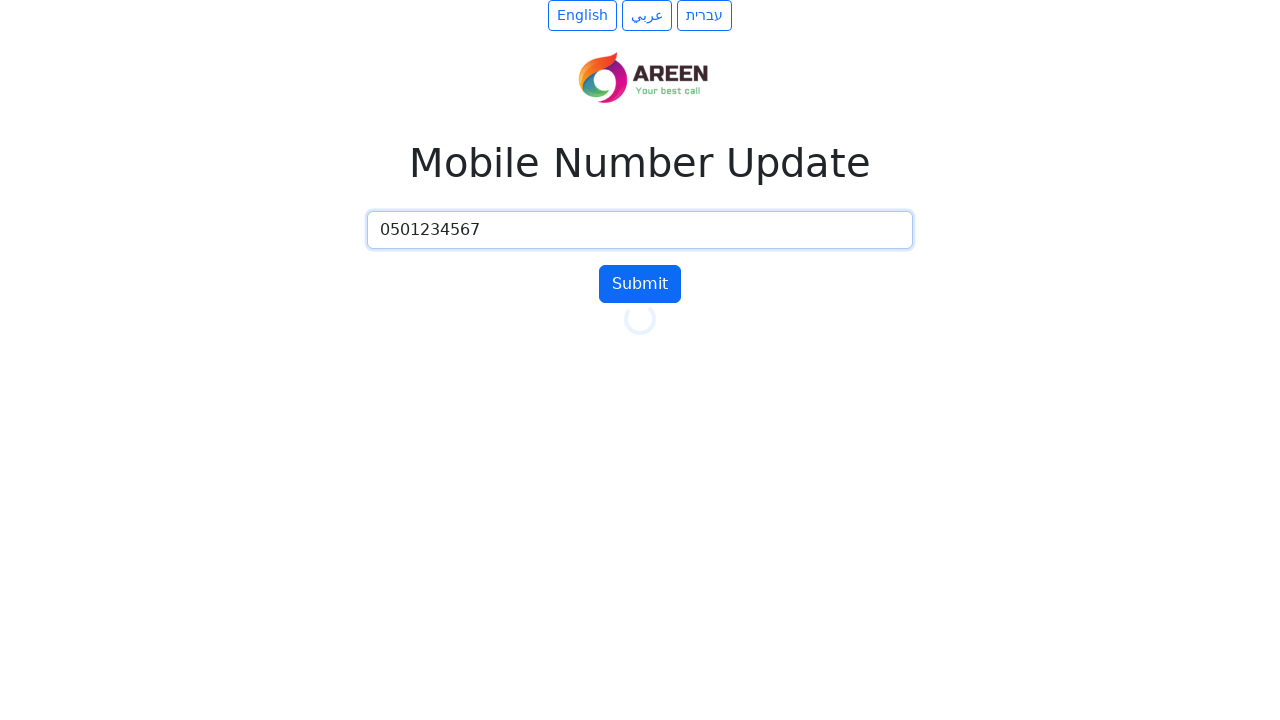

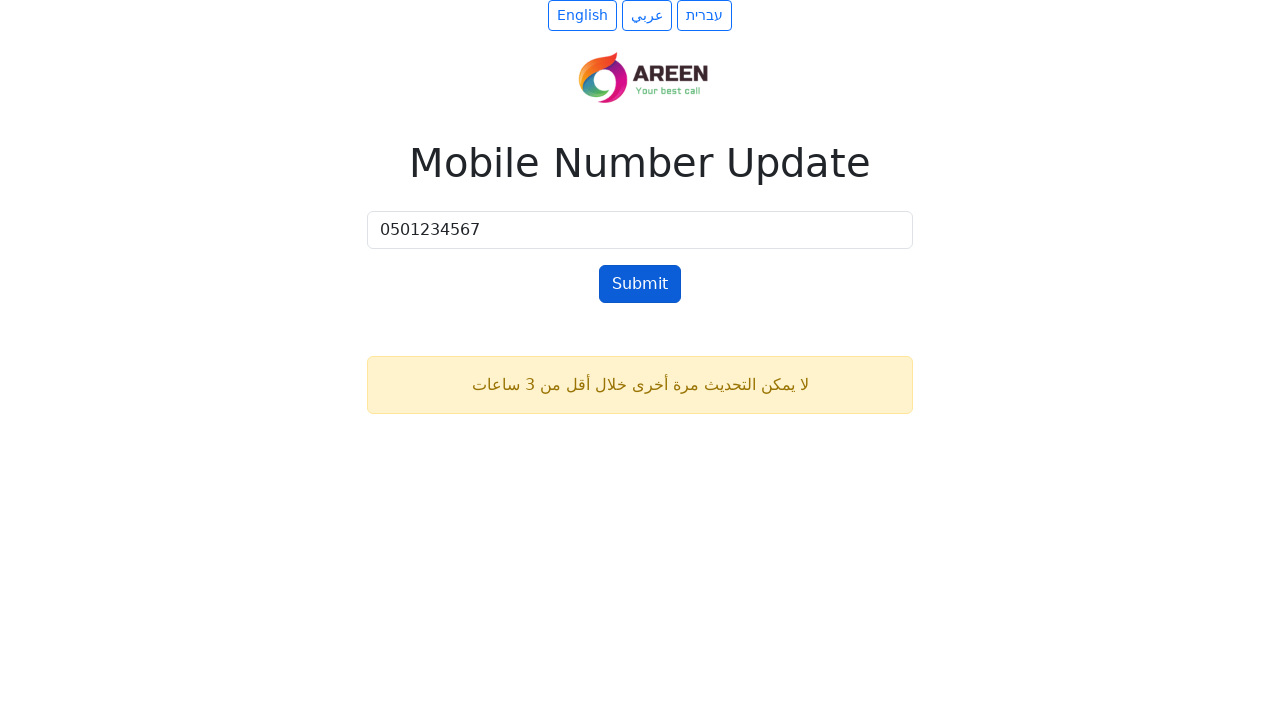